Navigates to a test blog page and demonstrates browser zoom functionality by changing zoom levels

Starting URL: https://testautomationpractice.blogspot.com/

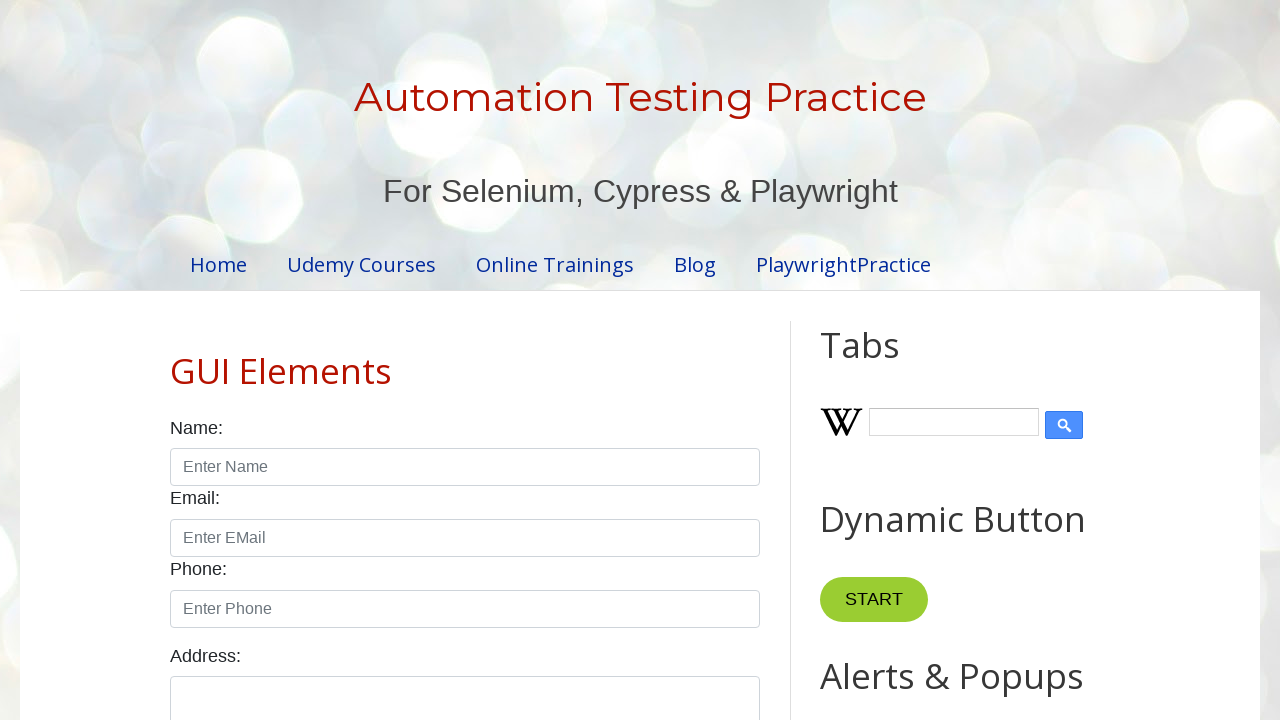

Navigated to test blog page
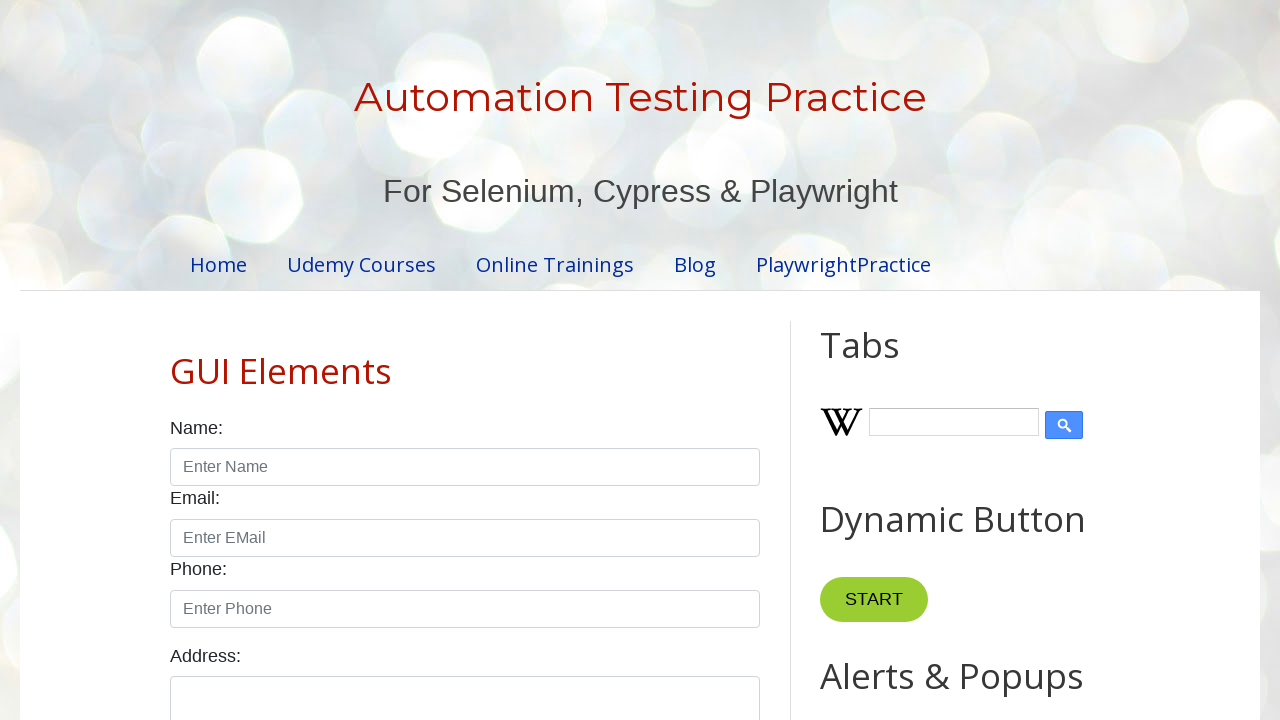

Set zoom level to 50%
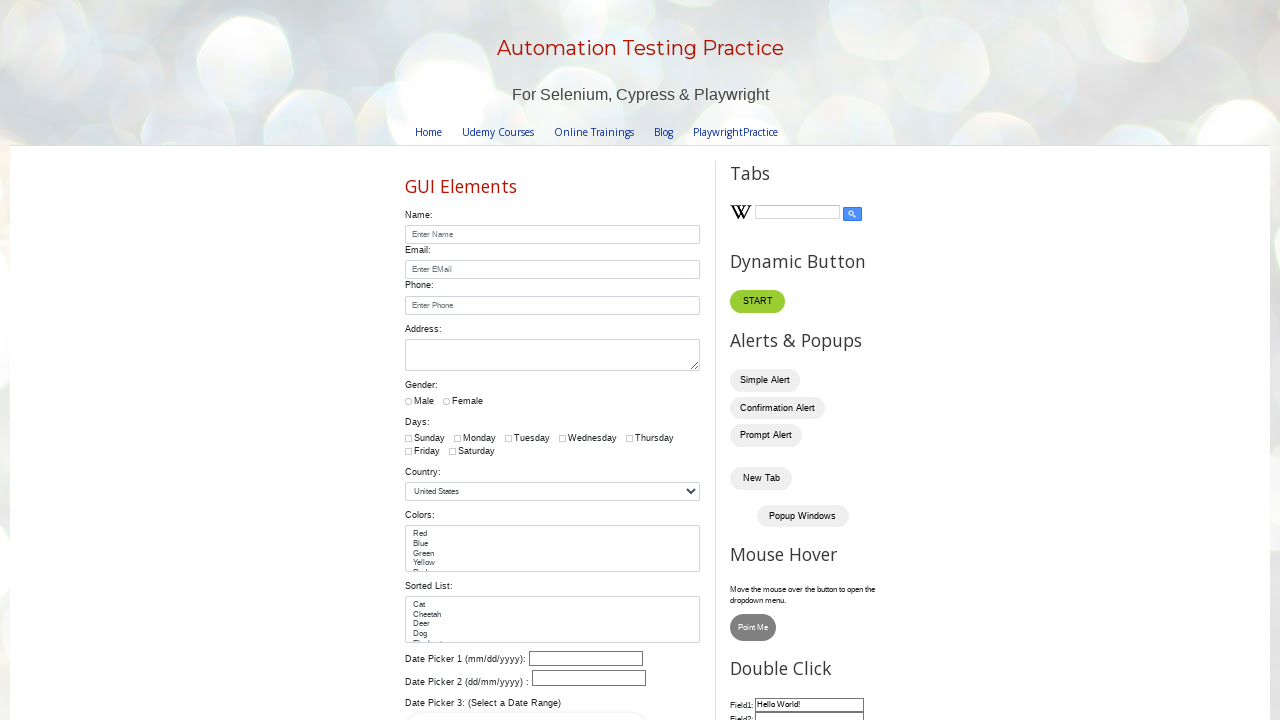

Waited 5 seconds for zoom visual effect
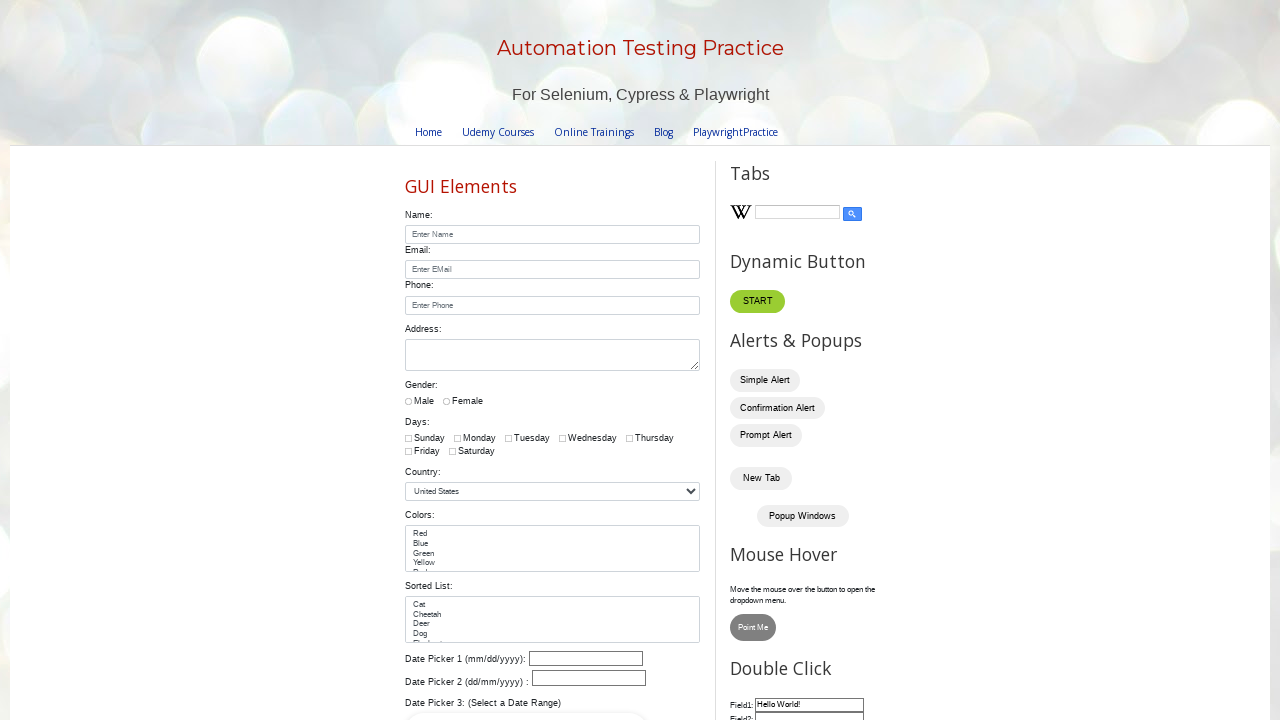

Set zoom level to 80%
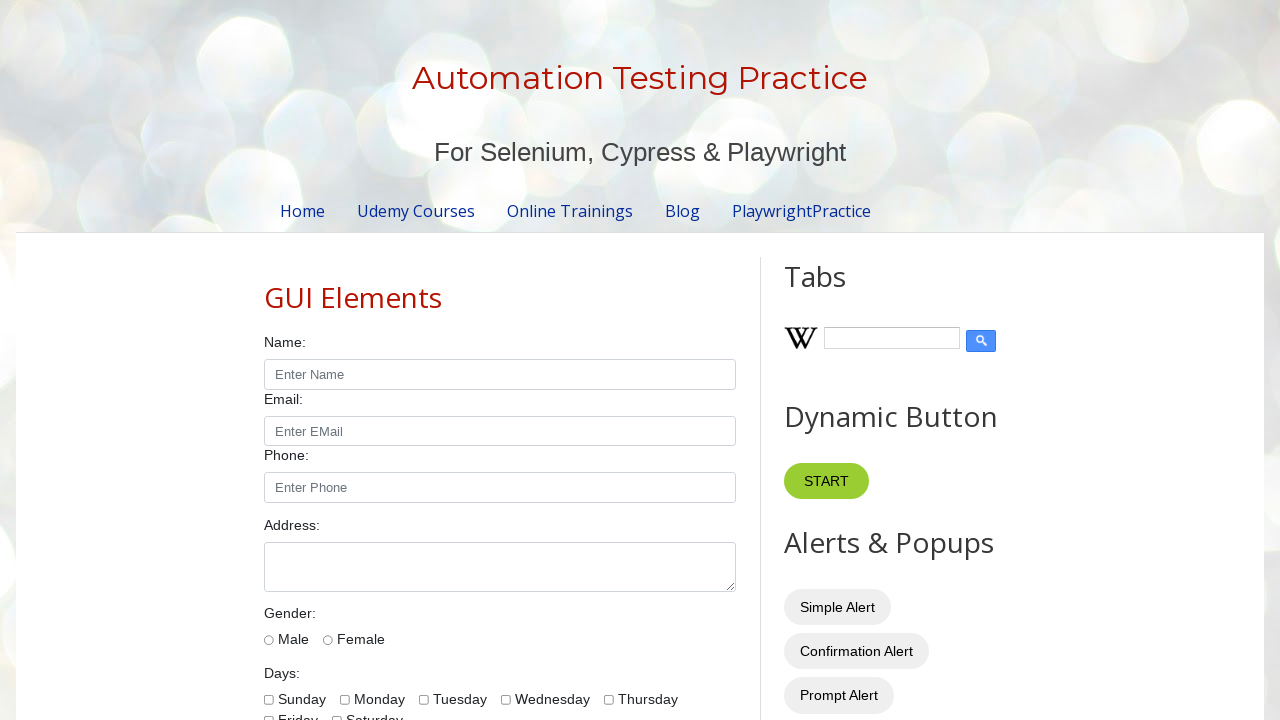

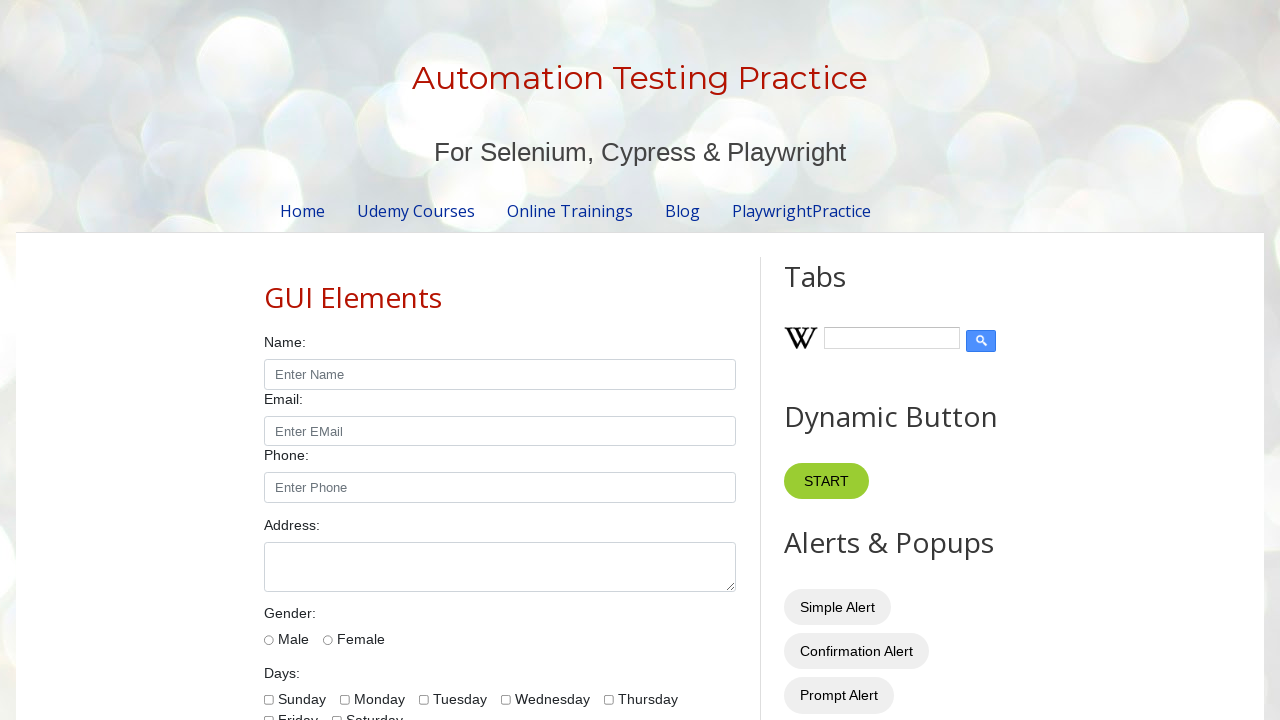